Tests JavaScript alert handling by clicking alert buttons and interacting with the alert dialogs (accepting and dismissing them)

Starting URL: https://demoqa.com/alerts

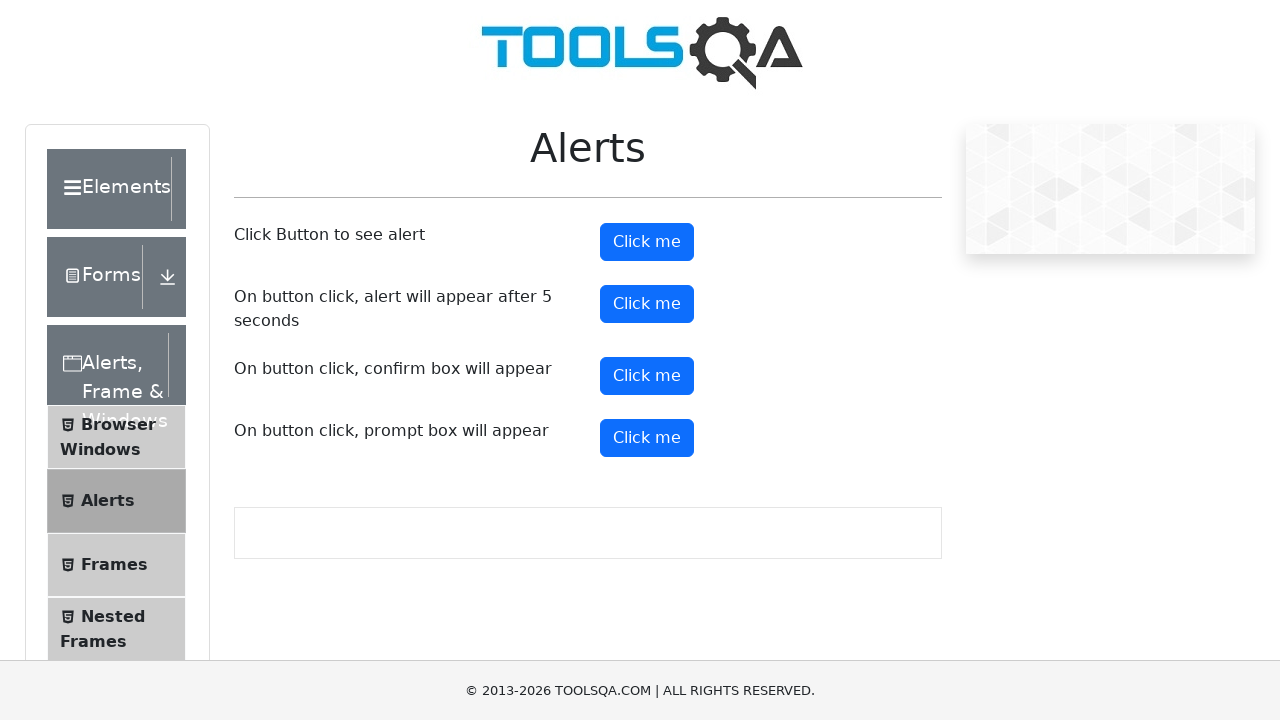

Clicked the alert button to trigger first JavaScript alert at (647, 242) on #alertButton
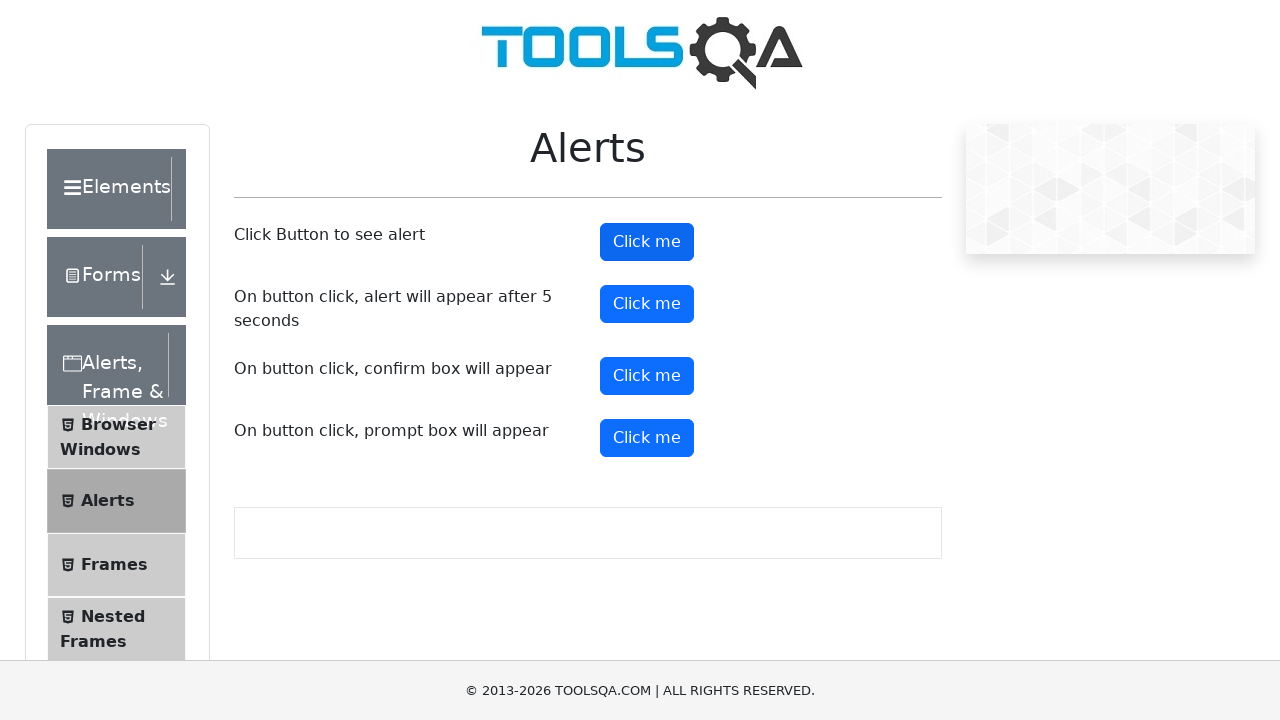

Set up dialog listener to accept the alert
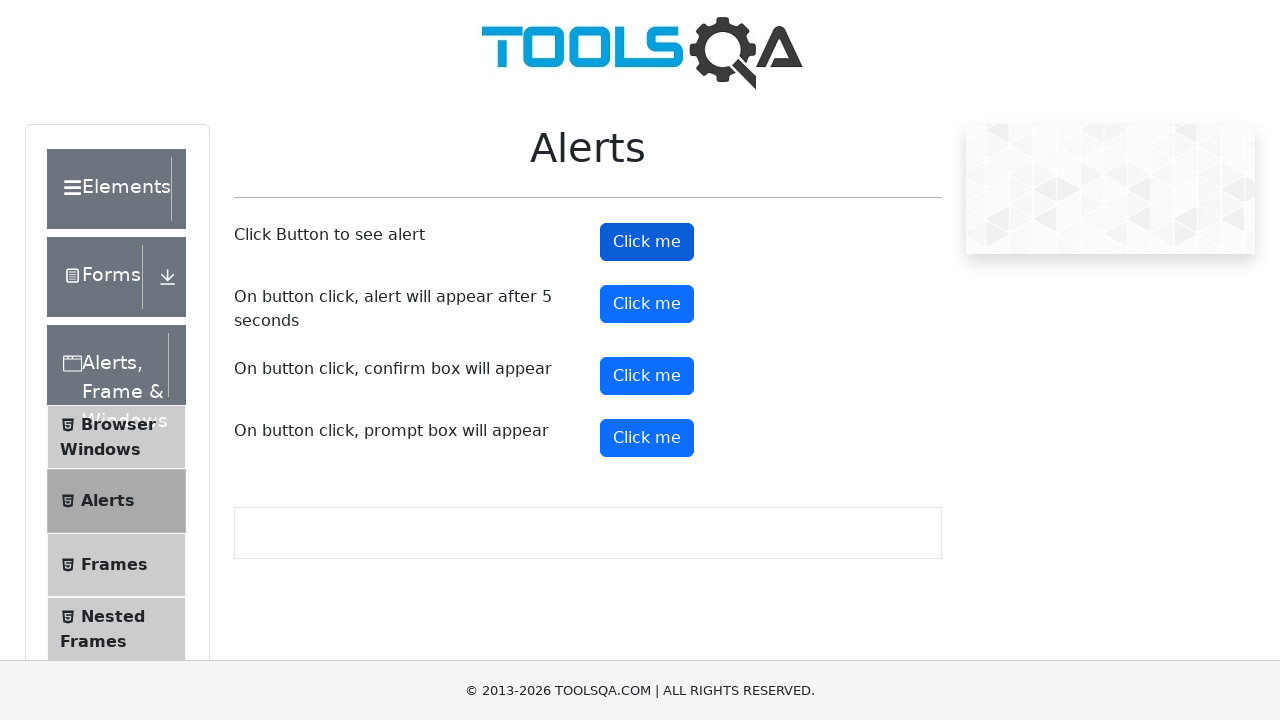

Waited for alert processing to complete
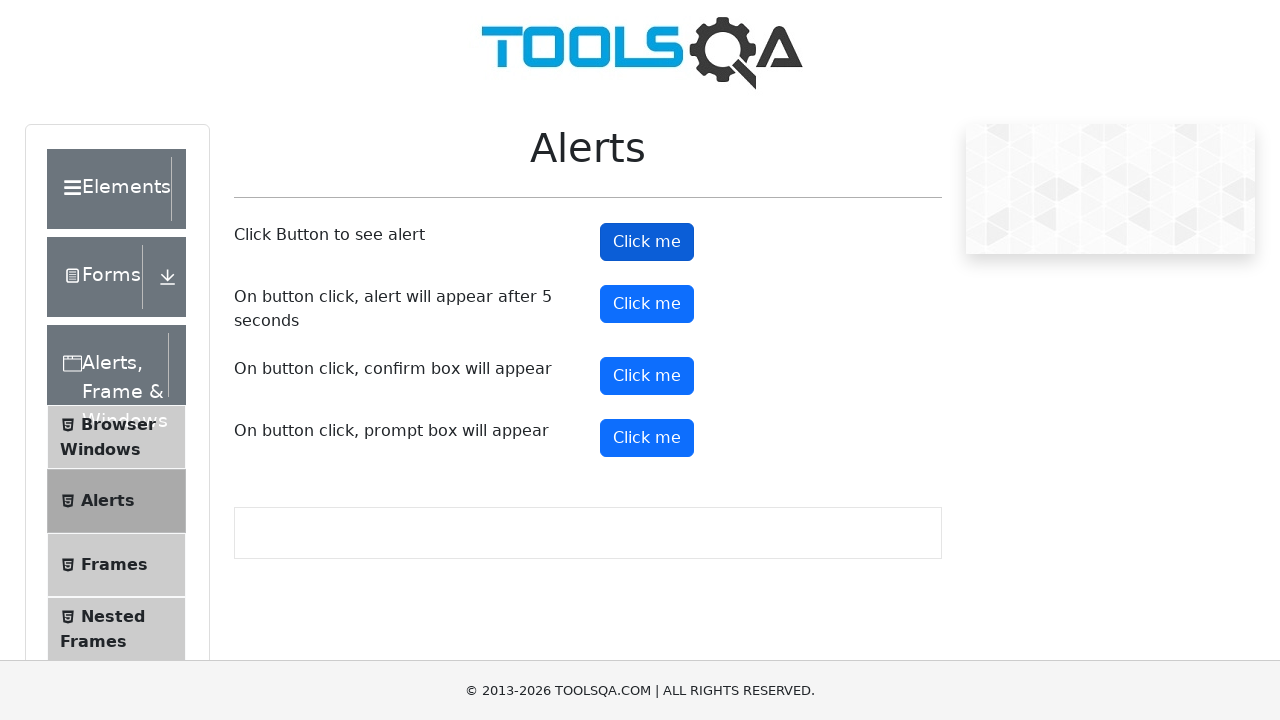

Clicked the confirm button to trigger confirm dialog at (647, 376) on #confirmButton
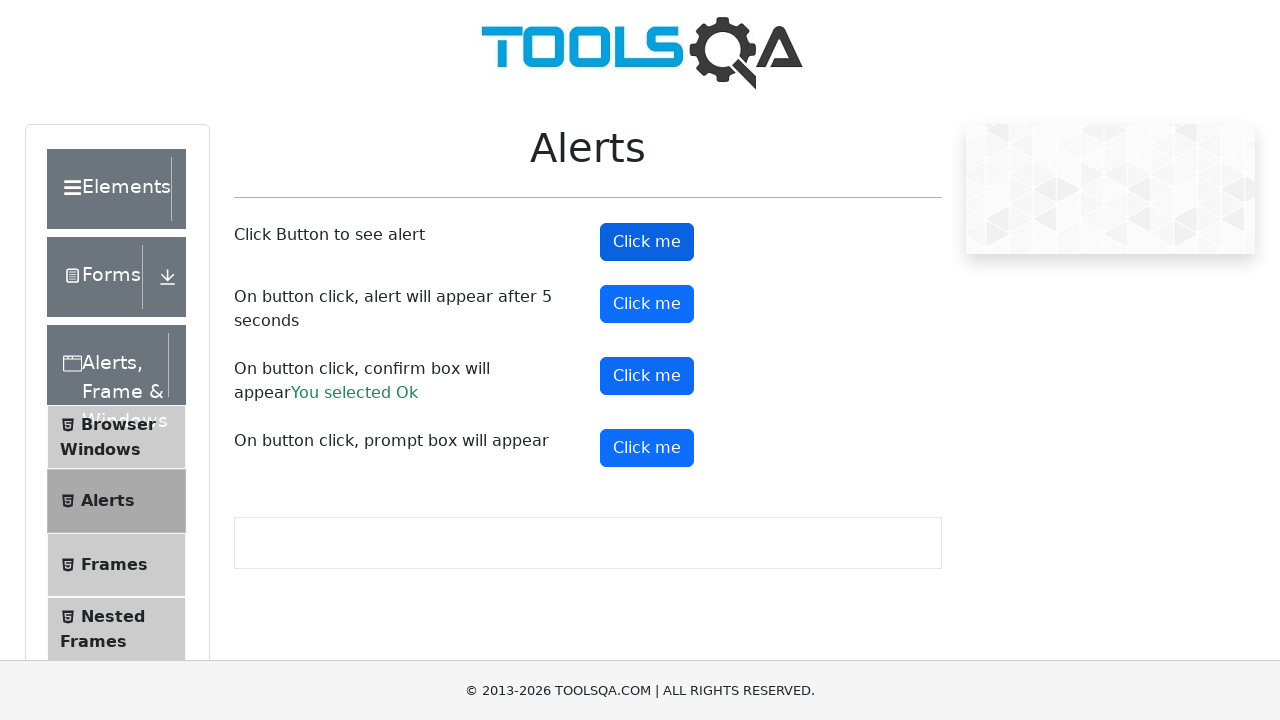

Set up dialog listener to dismiss the confirm dialog
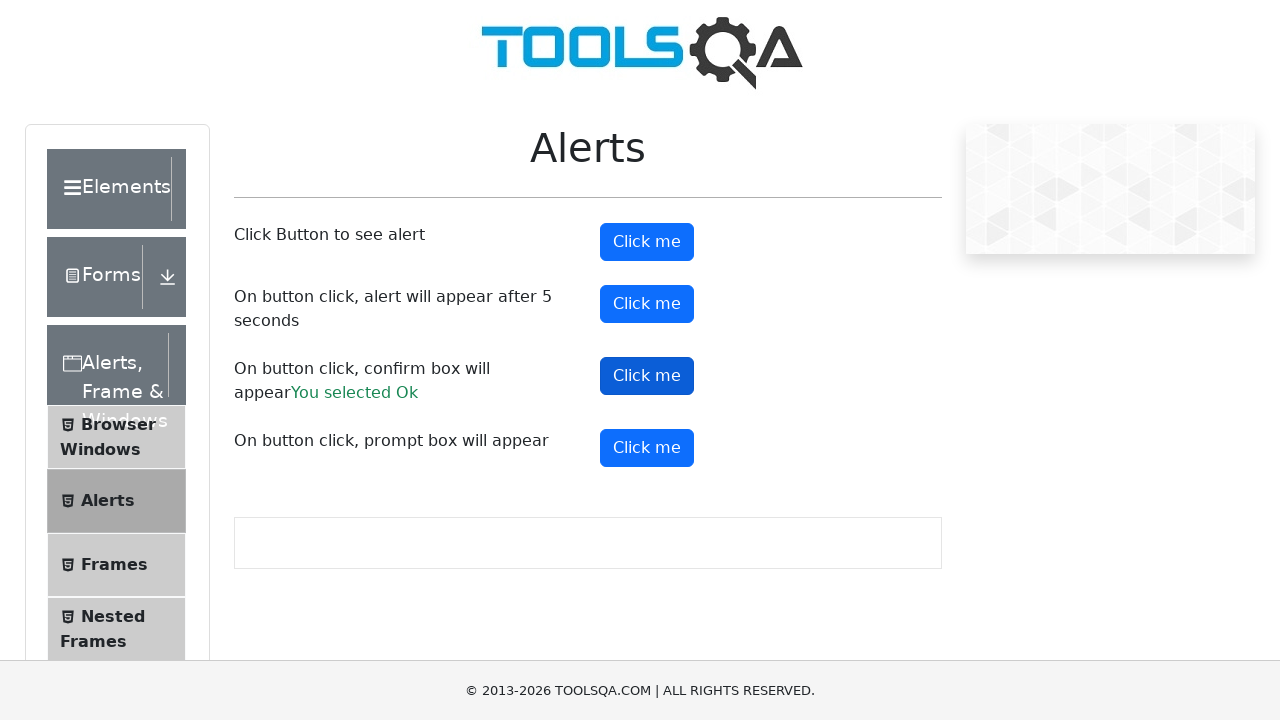

Waited for confirm dialog processing to complete
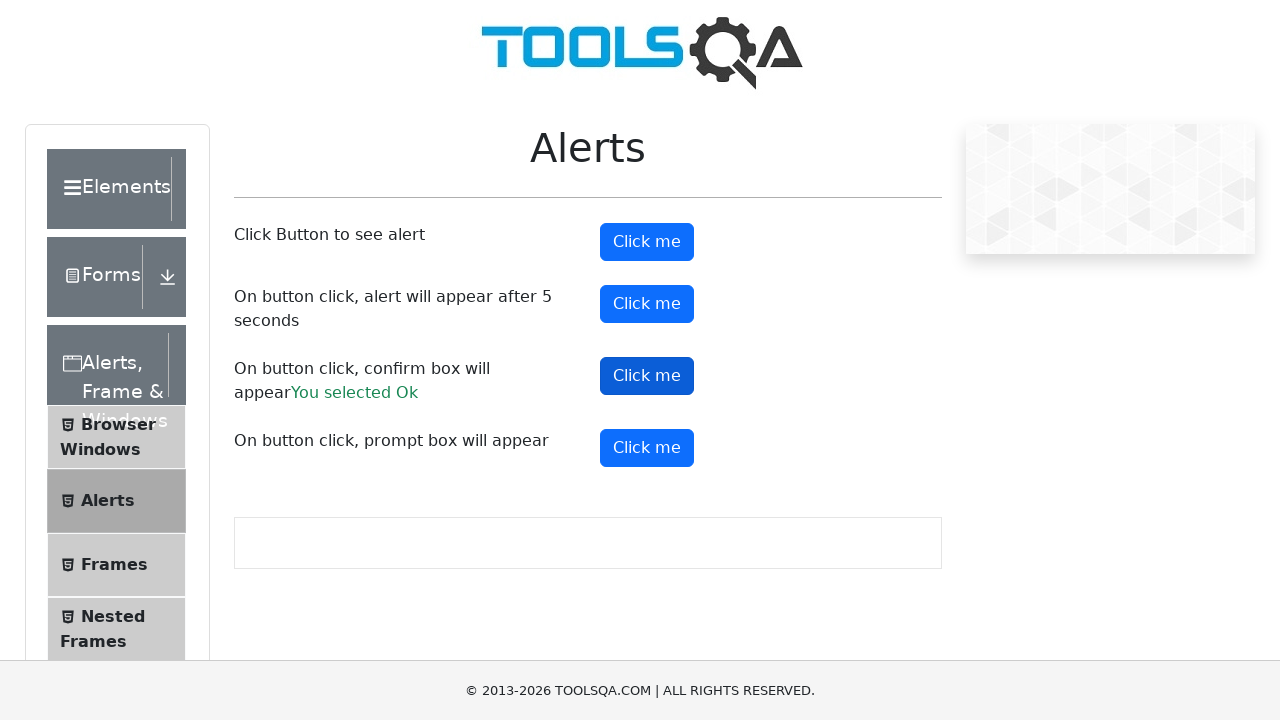

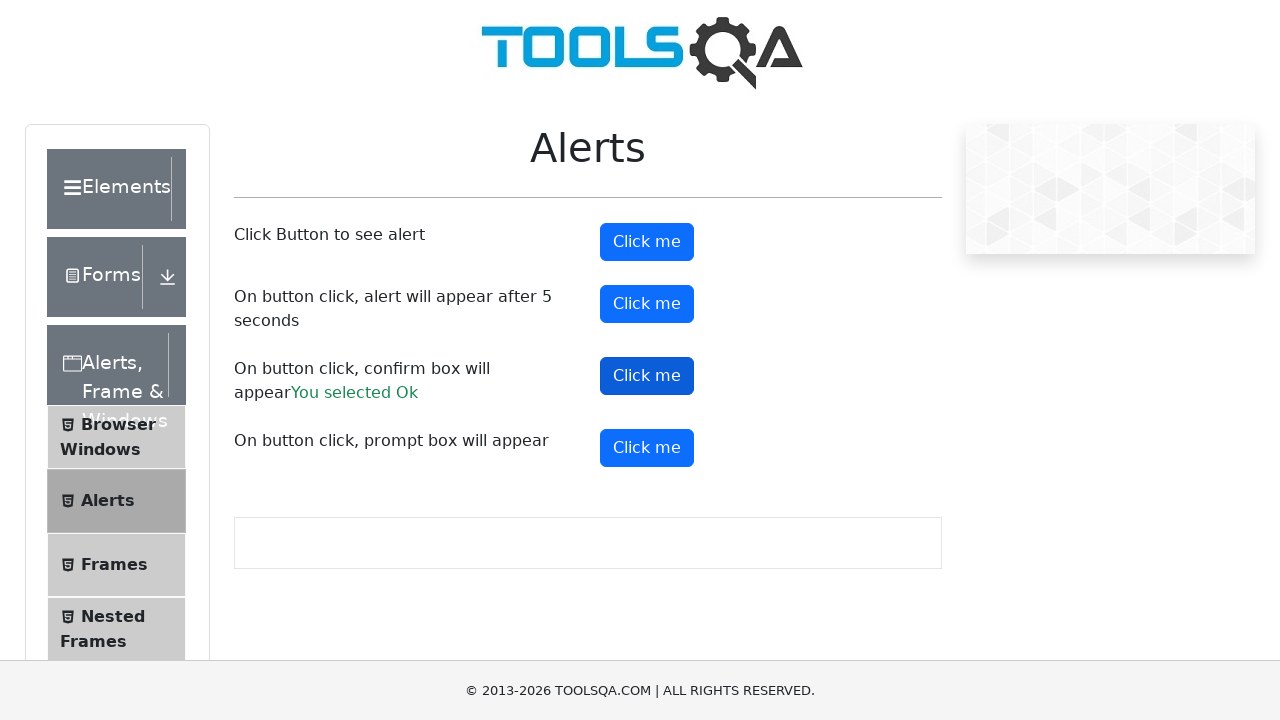